Tests window handling functionality by clicking a button to open a new window, switching to it, and then switching back to the parent window

Starting URL: https://demo.automationtesting.in/Windows.html

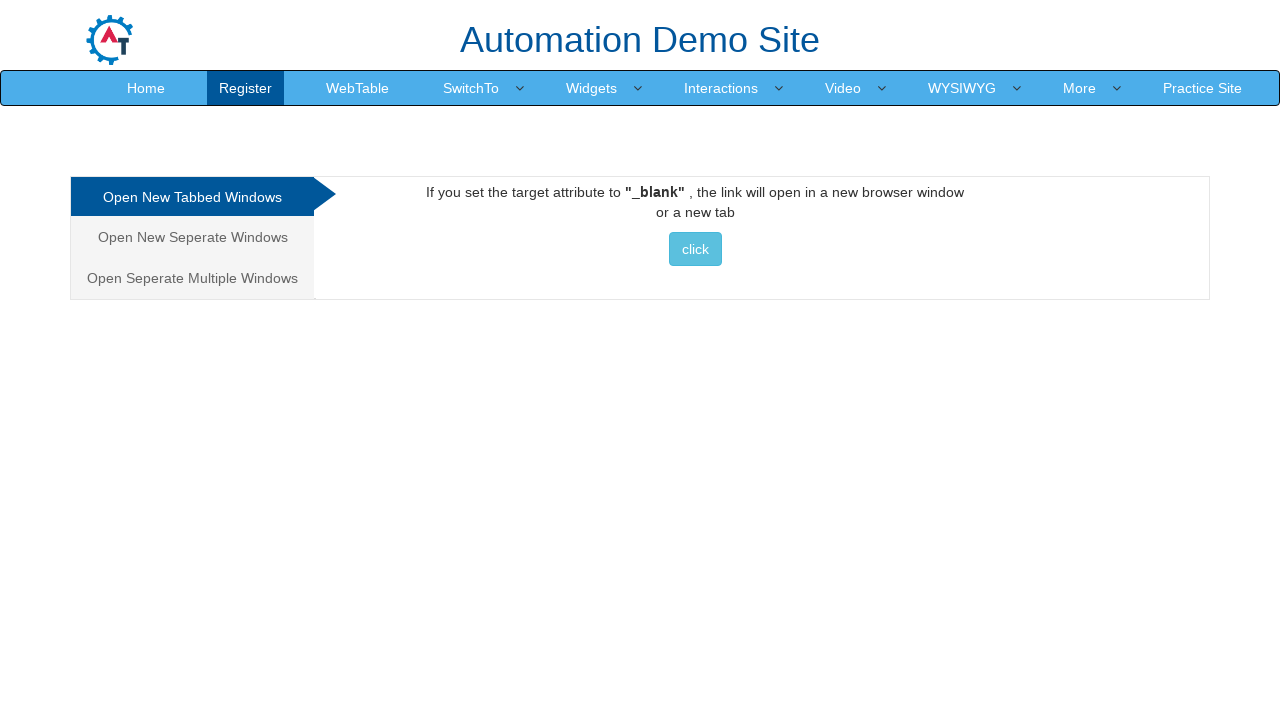

Clicked button to open new window at (695, 249) on xpath=//button[text()='    click   ']
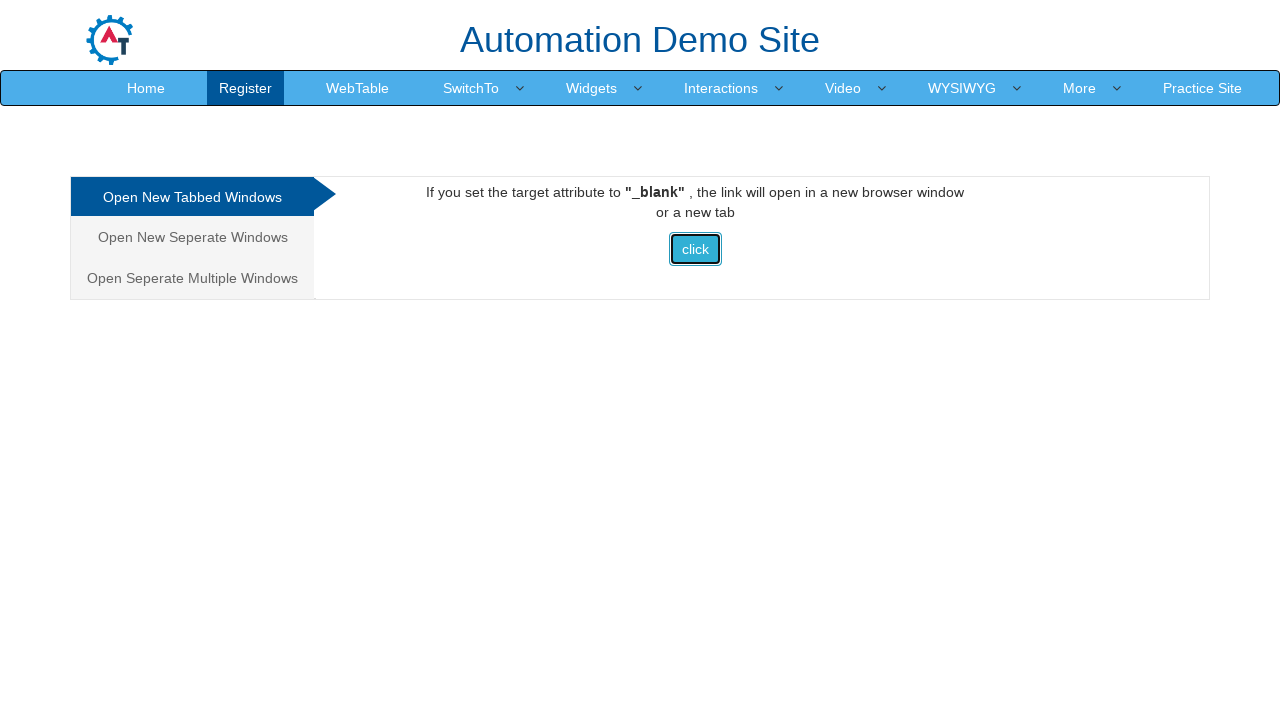

New window opened and captured
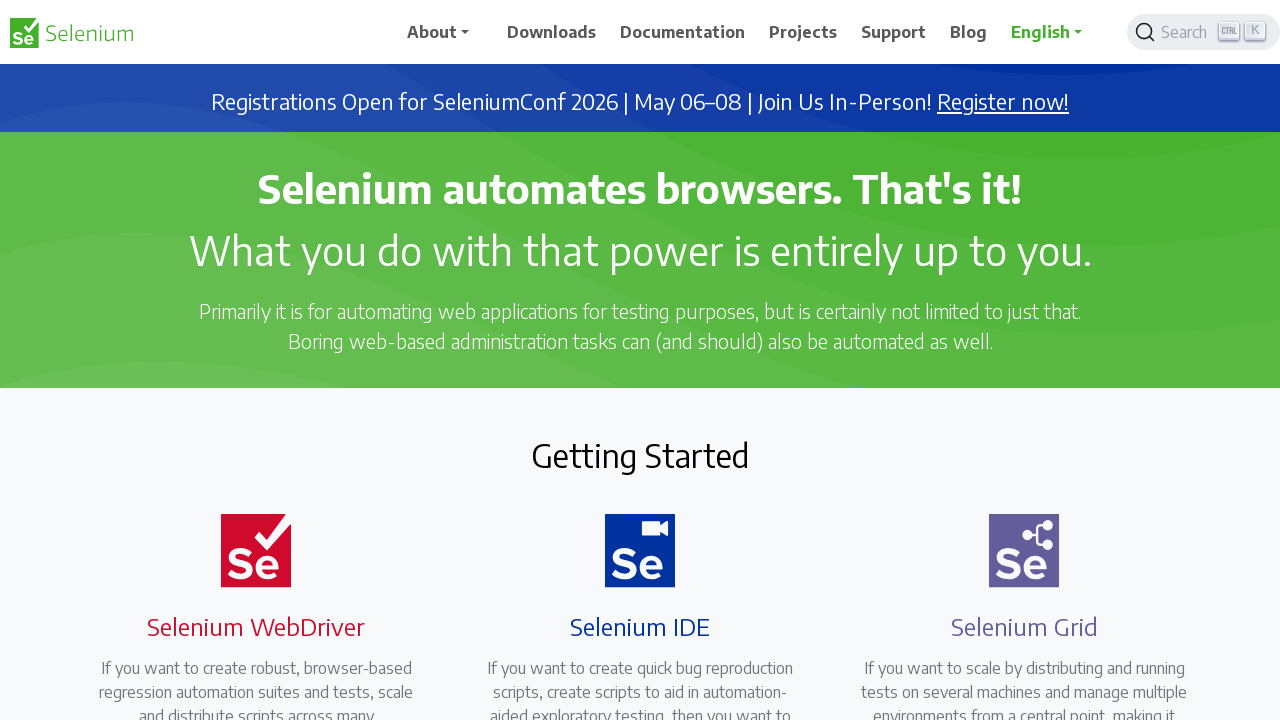

Retrieved new window title: Selenium
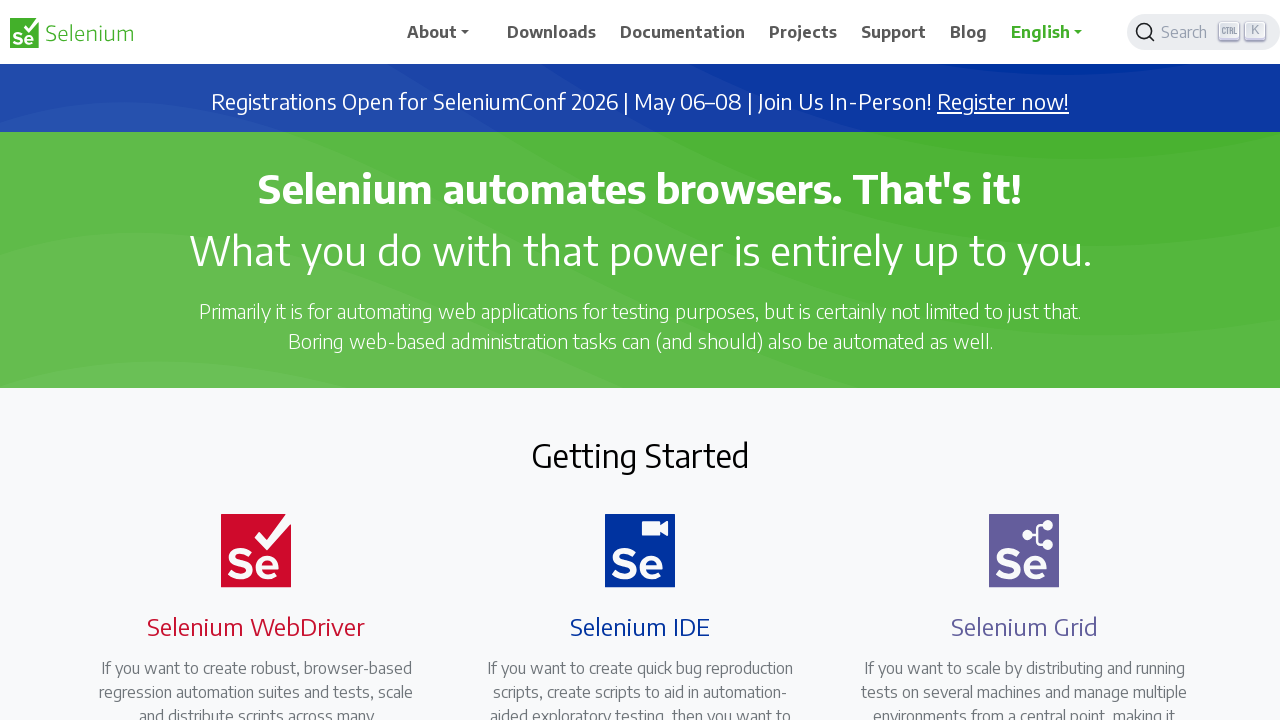

Closed new window
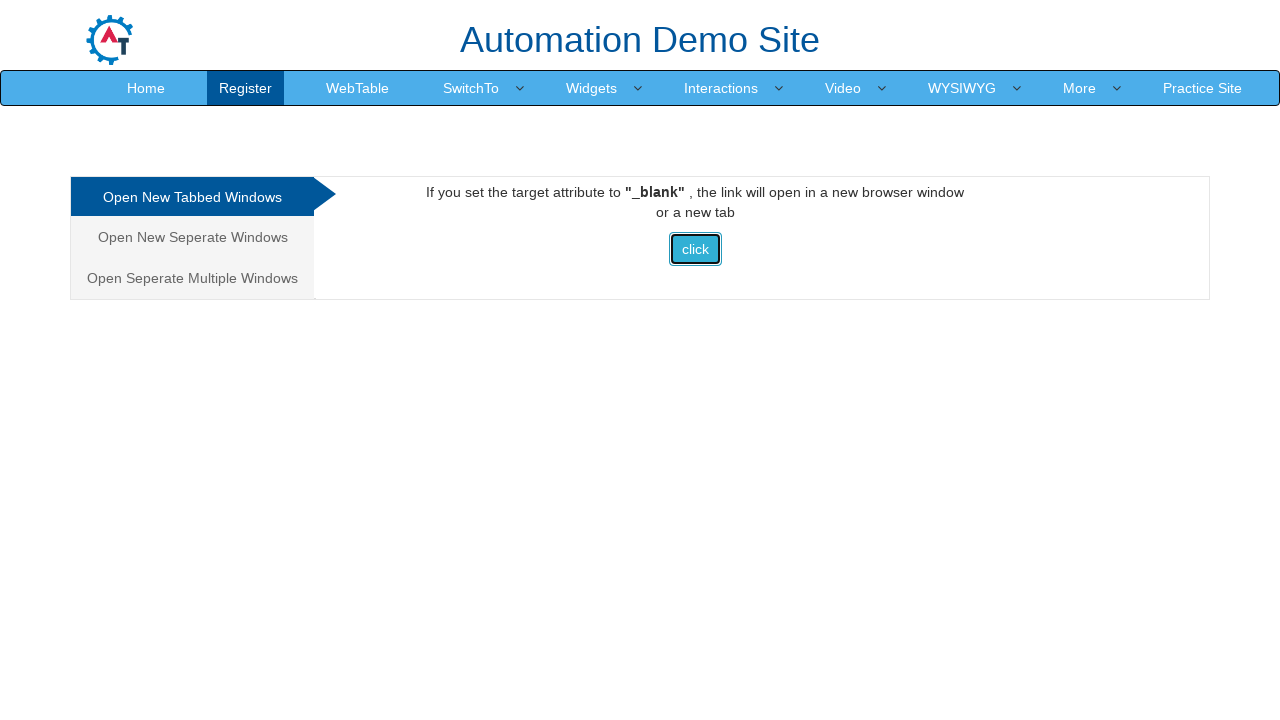

Retrieved original window title: Frames & windows
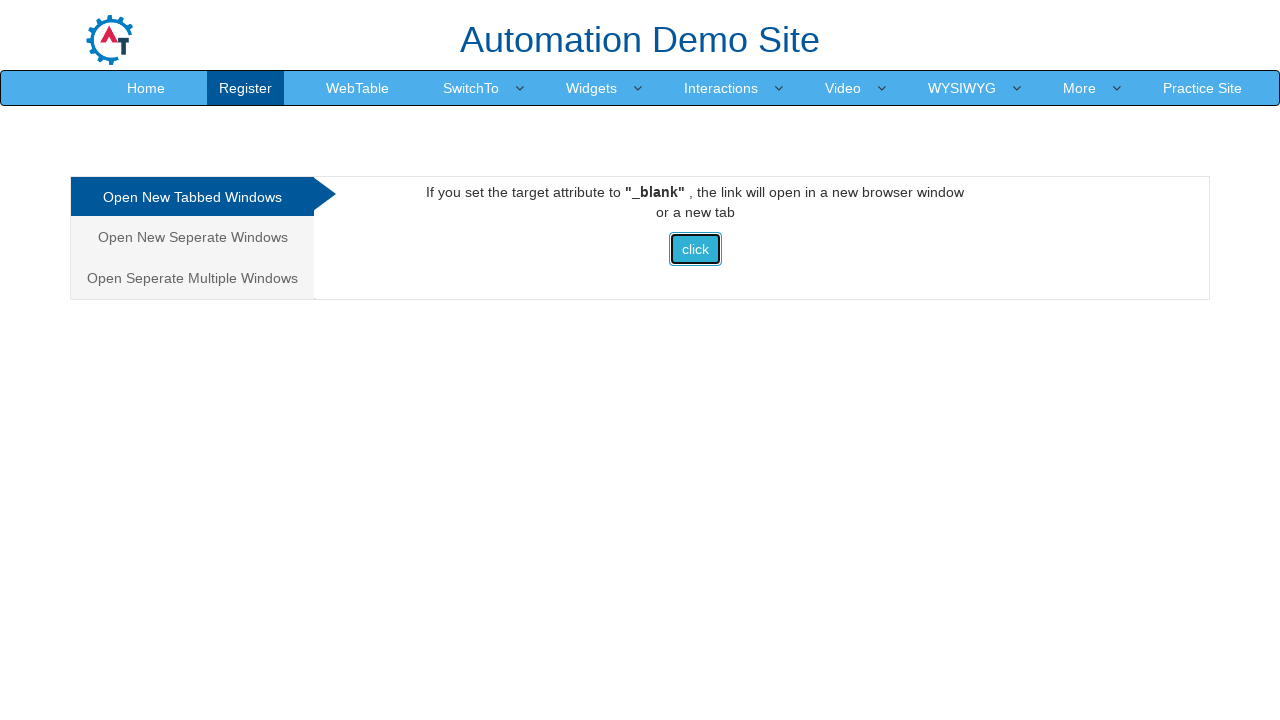

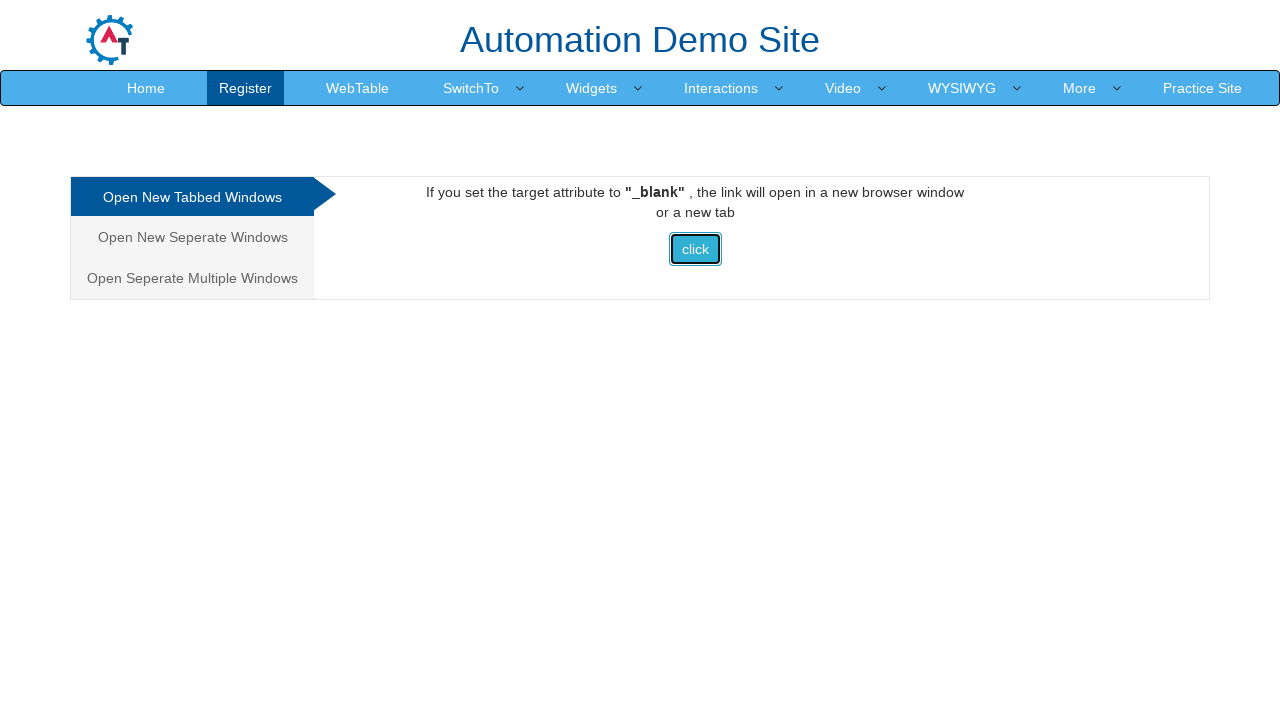